Tests drag and drop functionality within an iframe by dragging an element from source to target location

Starting URL: https://www.jqueryui.com/droppable/

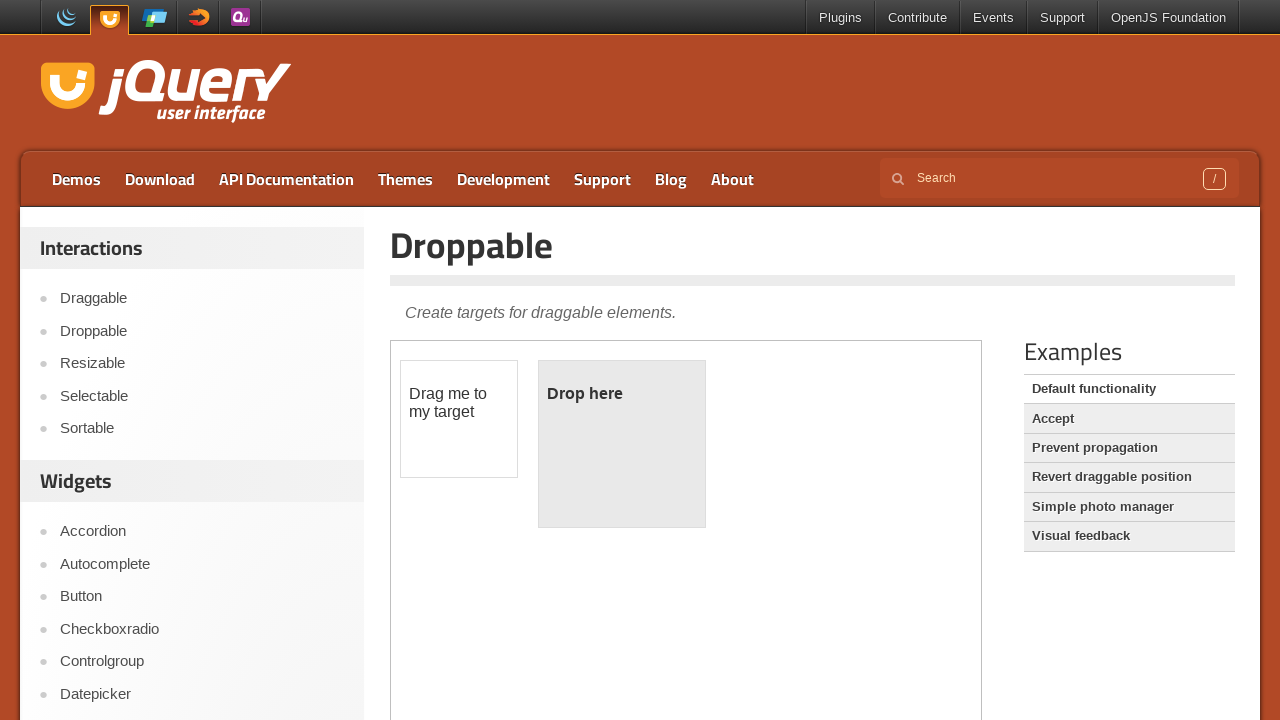

Navigated to jQuery UI droppable demo page
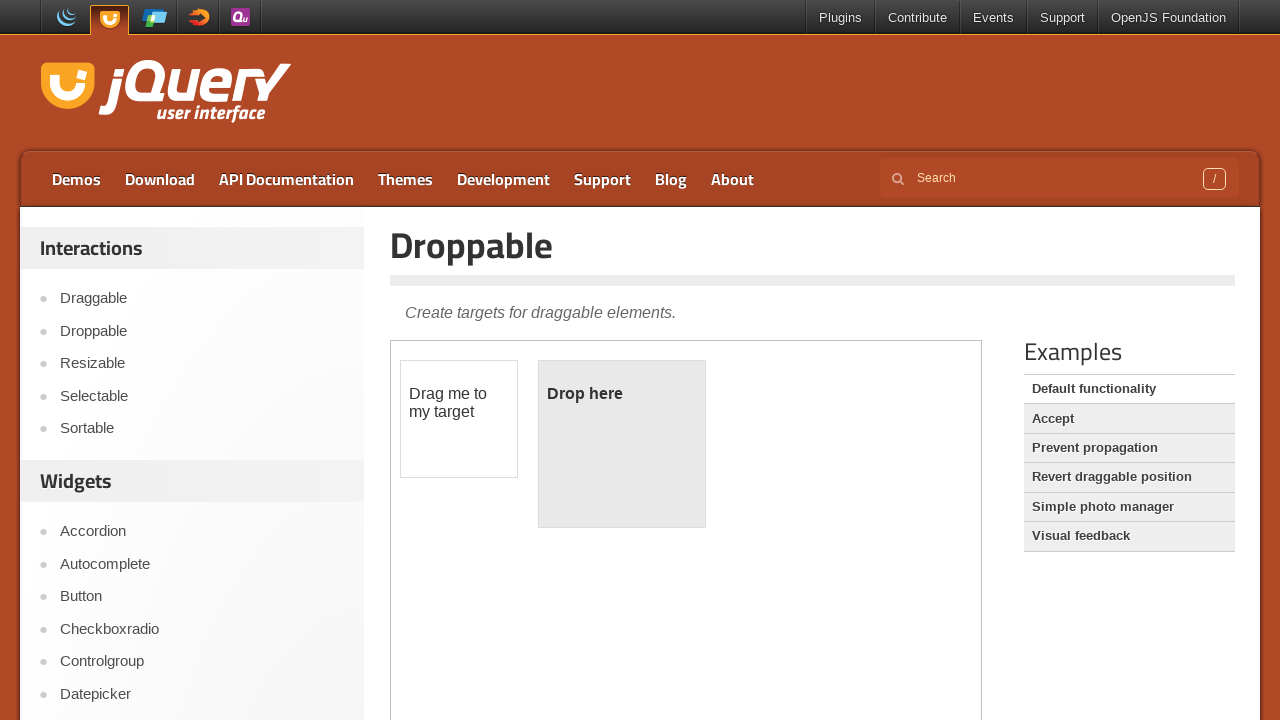

Located demo iframe
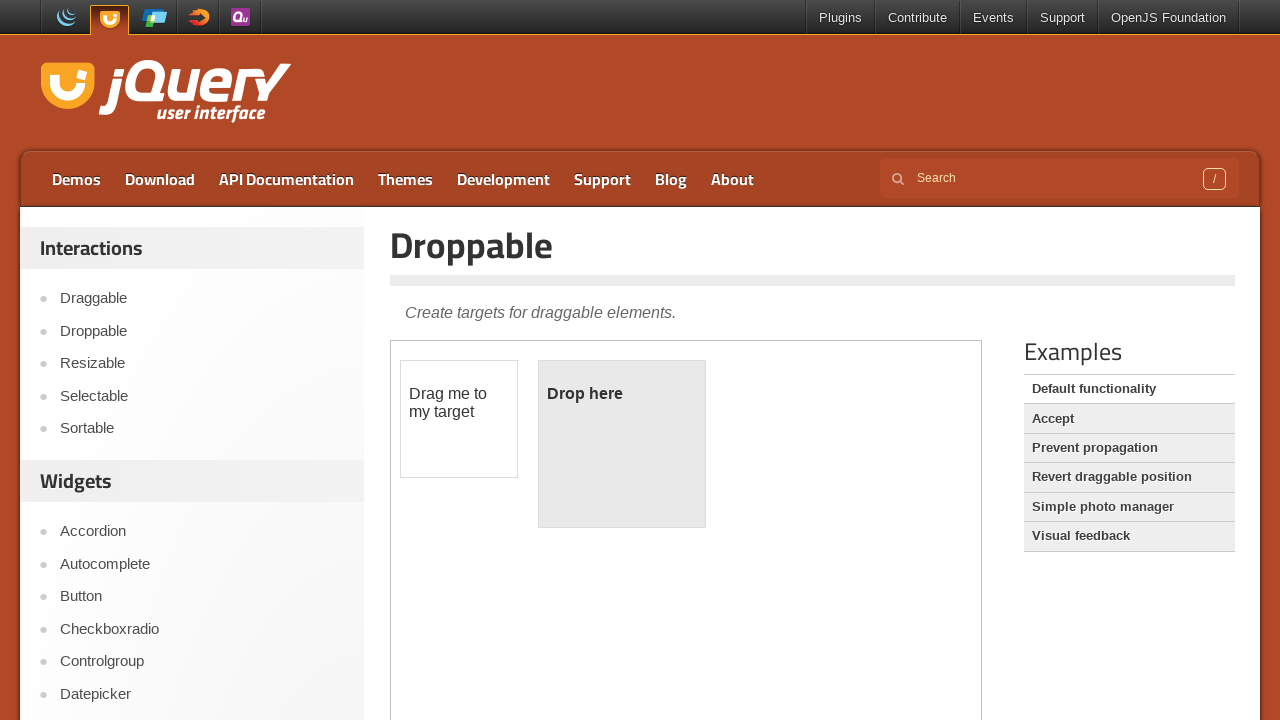

Located draggable source element within iframe
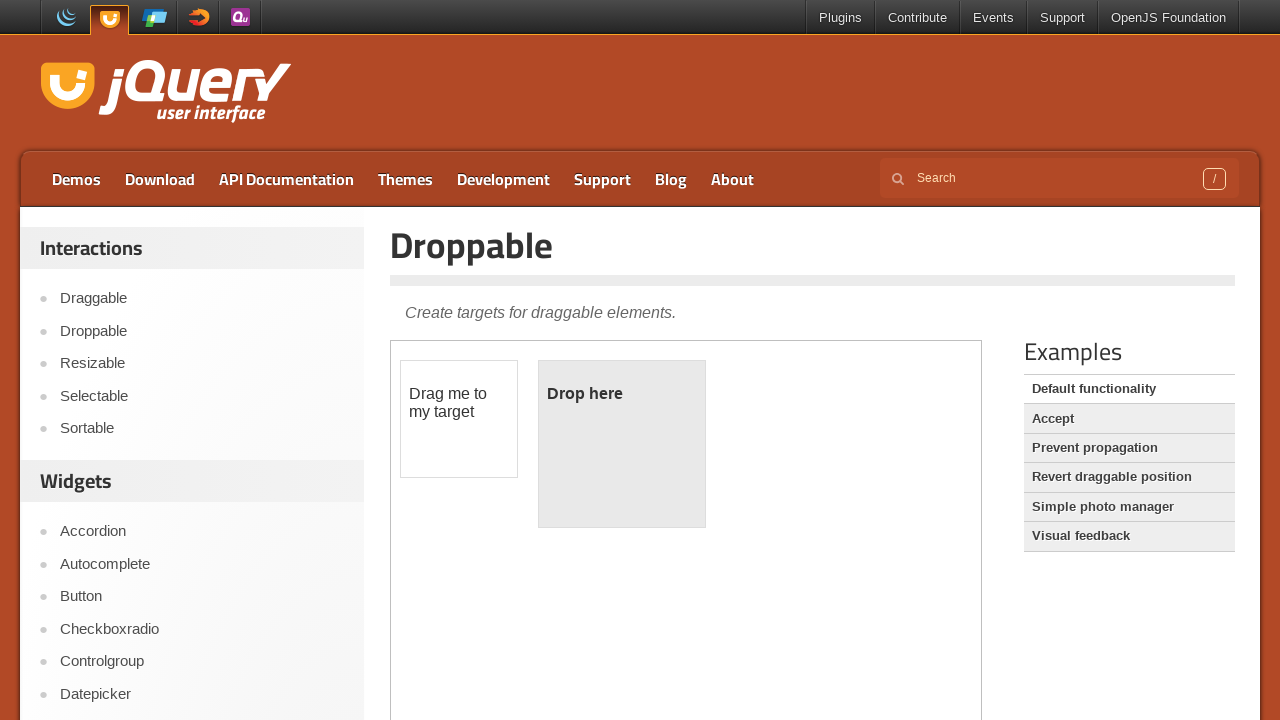

Located droppable target element within iframe
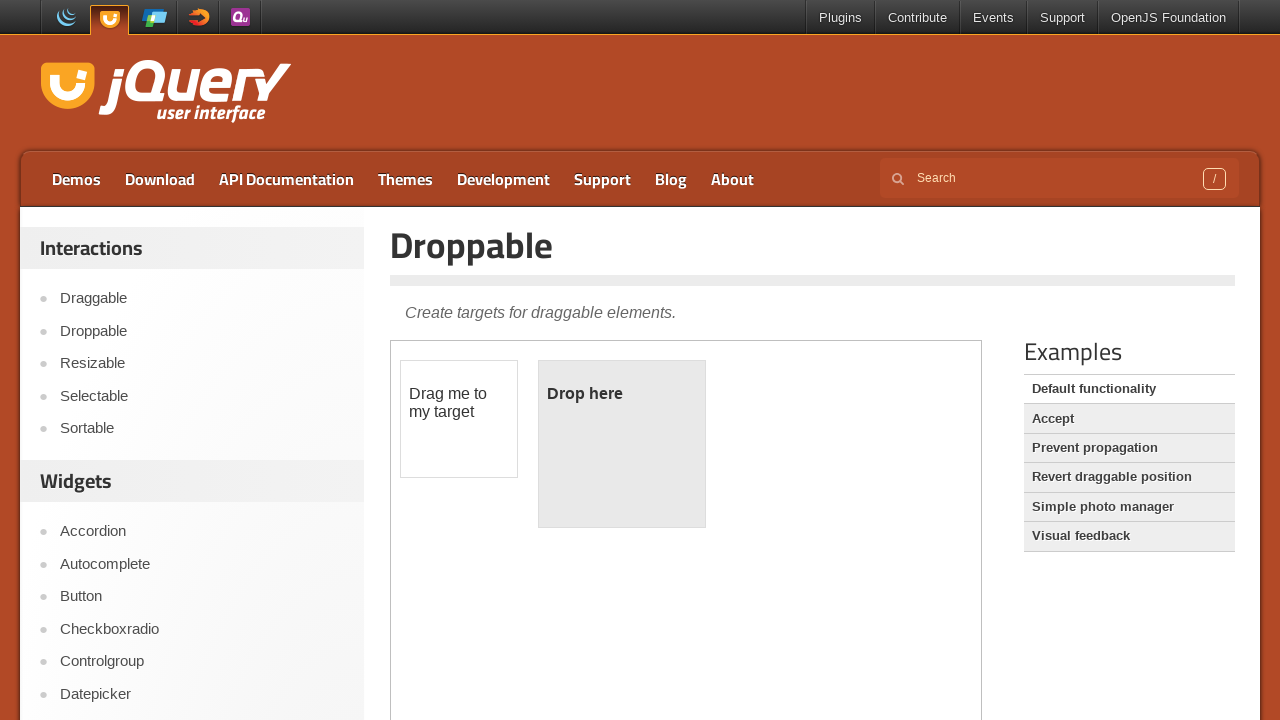

Dragged source element to target element successfully at (622, 444)
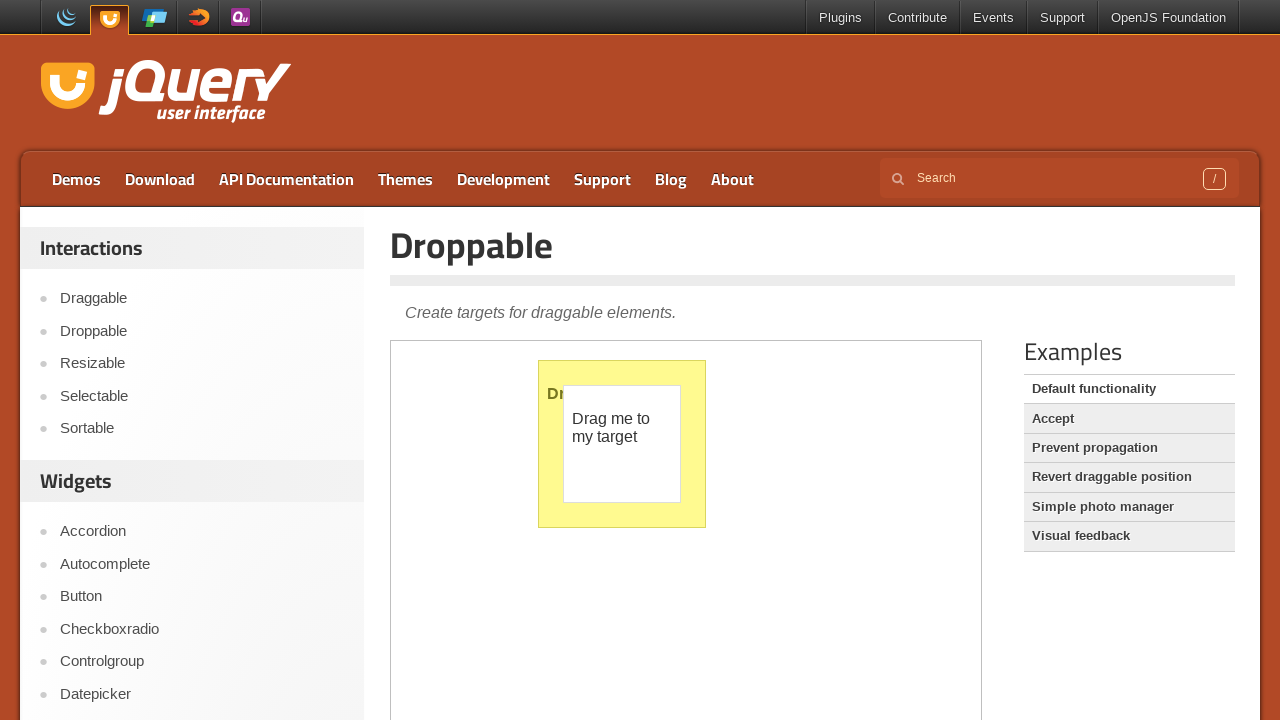

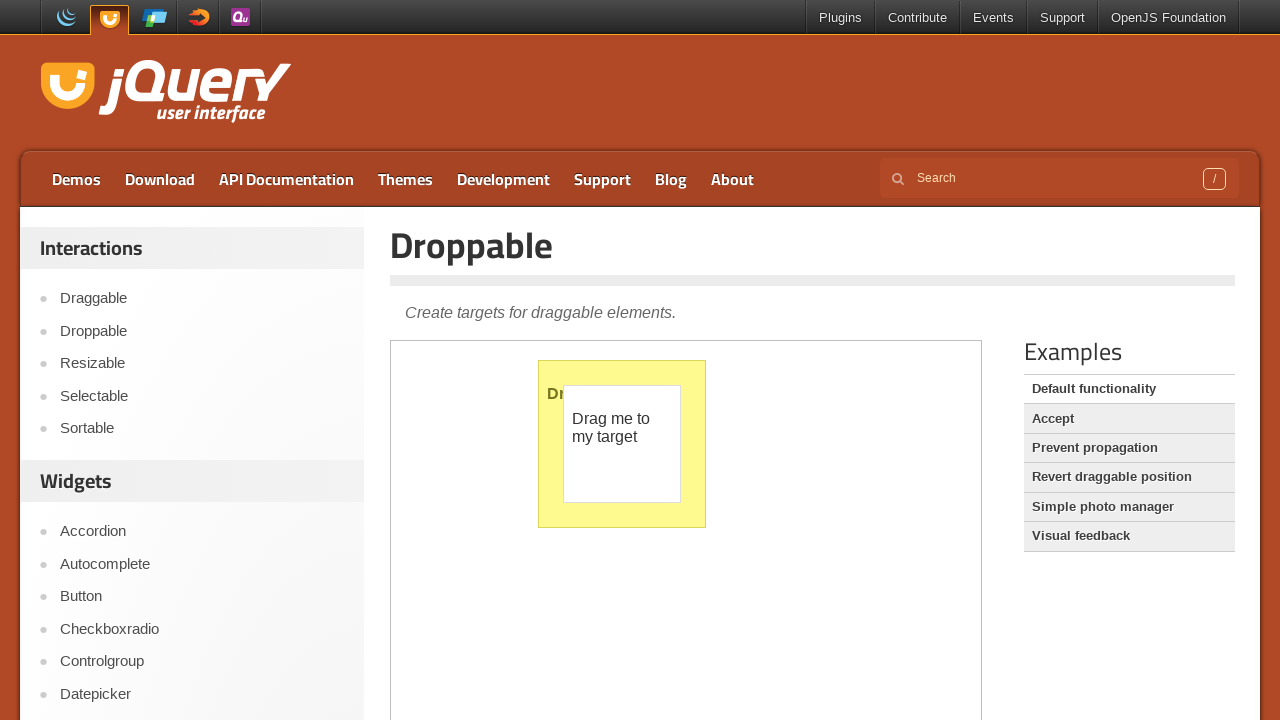